Navigates to a Stepik.org lesson page, enters an answer in the text area, and submits the solution by clicking the submit button.

Starting URL: https://stepik.org/lesson/25969/step/12

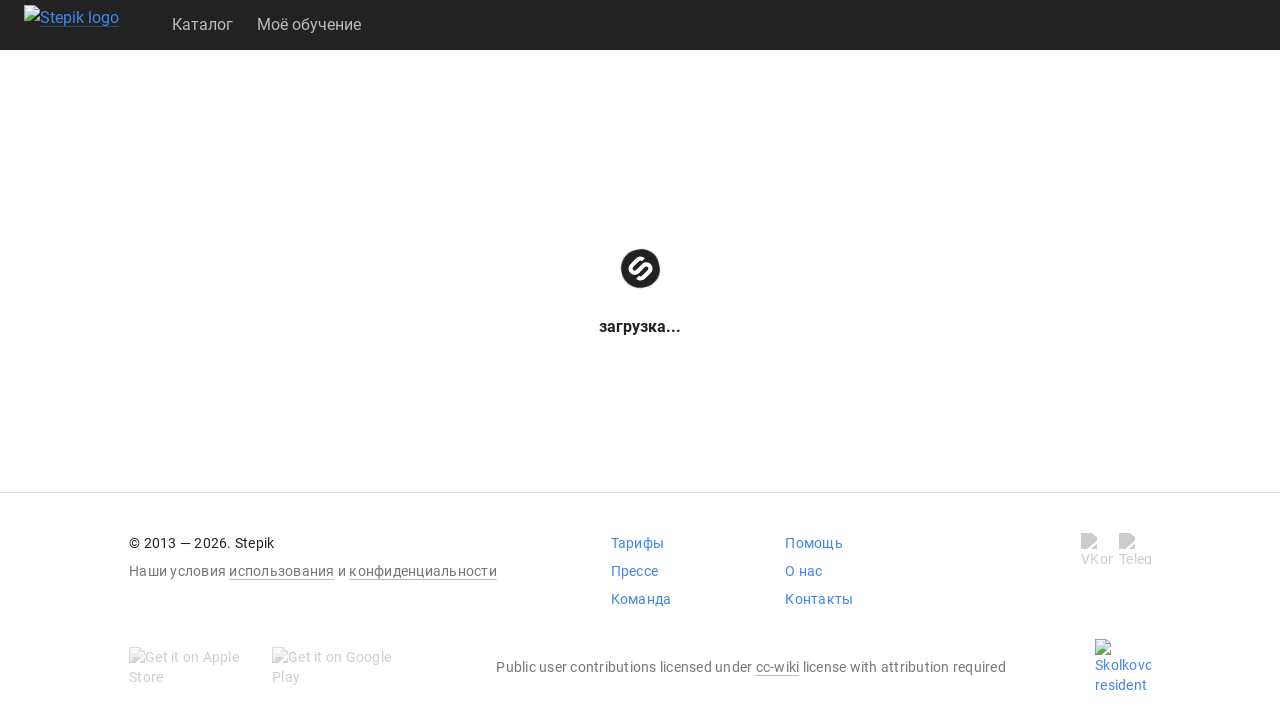

Waited for textarea to be visible
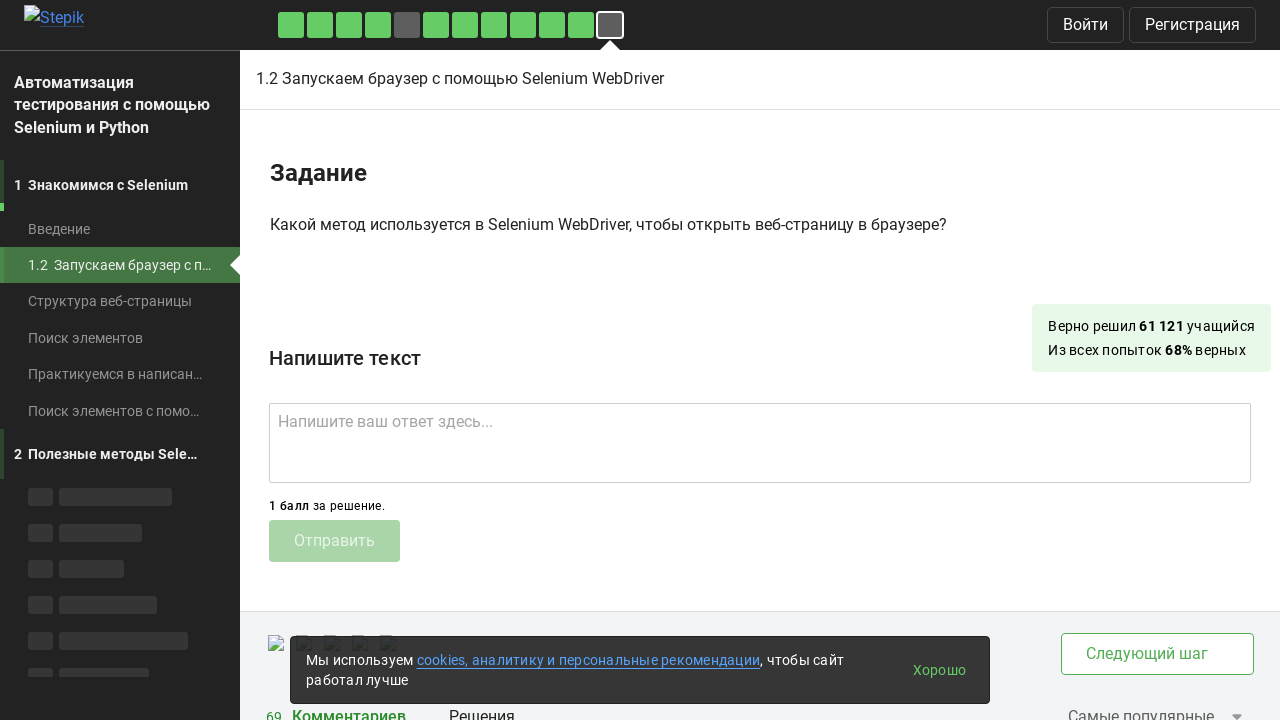

Filled textarea with answer 'get()' on .textarea
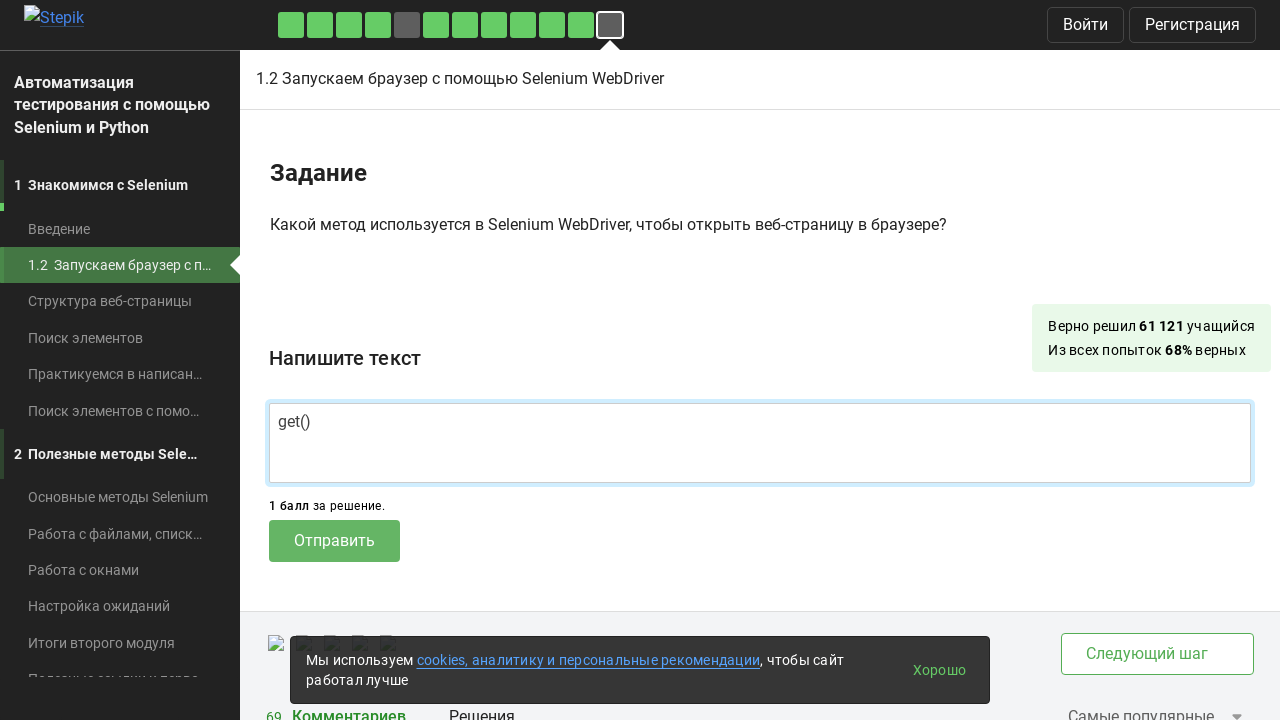

Waited for submit button to be available
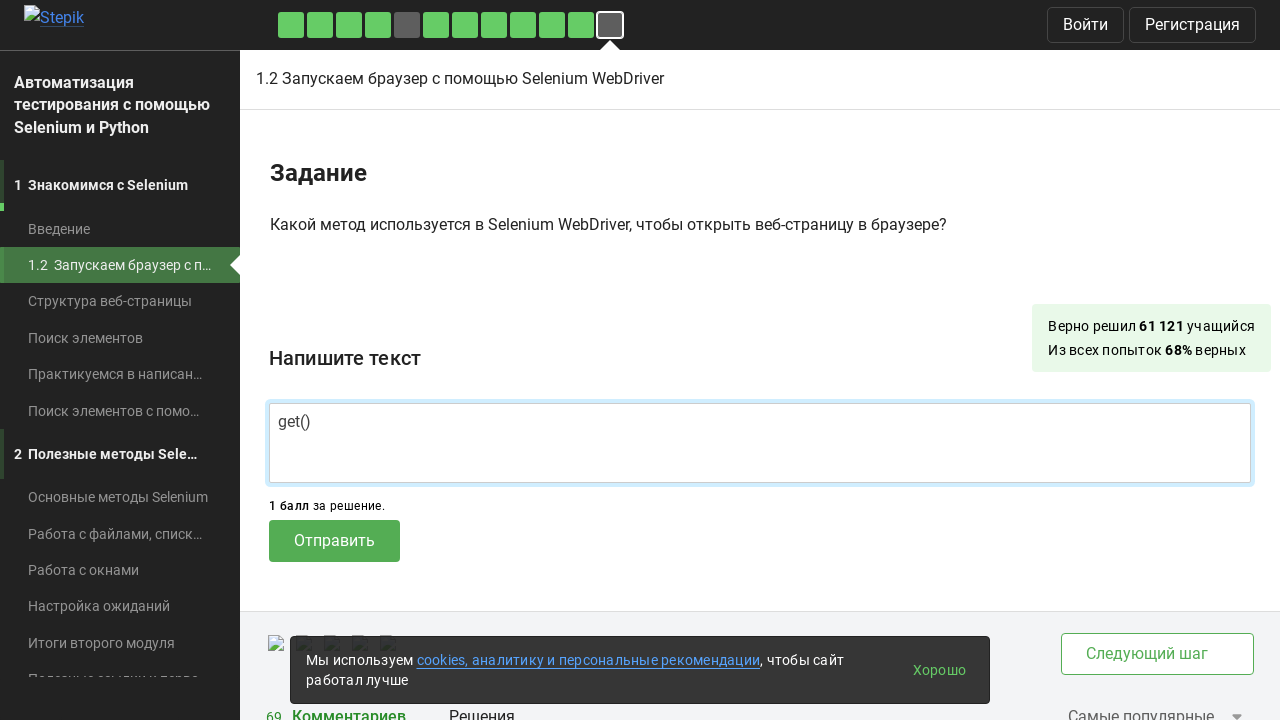

Clicked submit button to send the answer at (334, 541) on .submit-submission
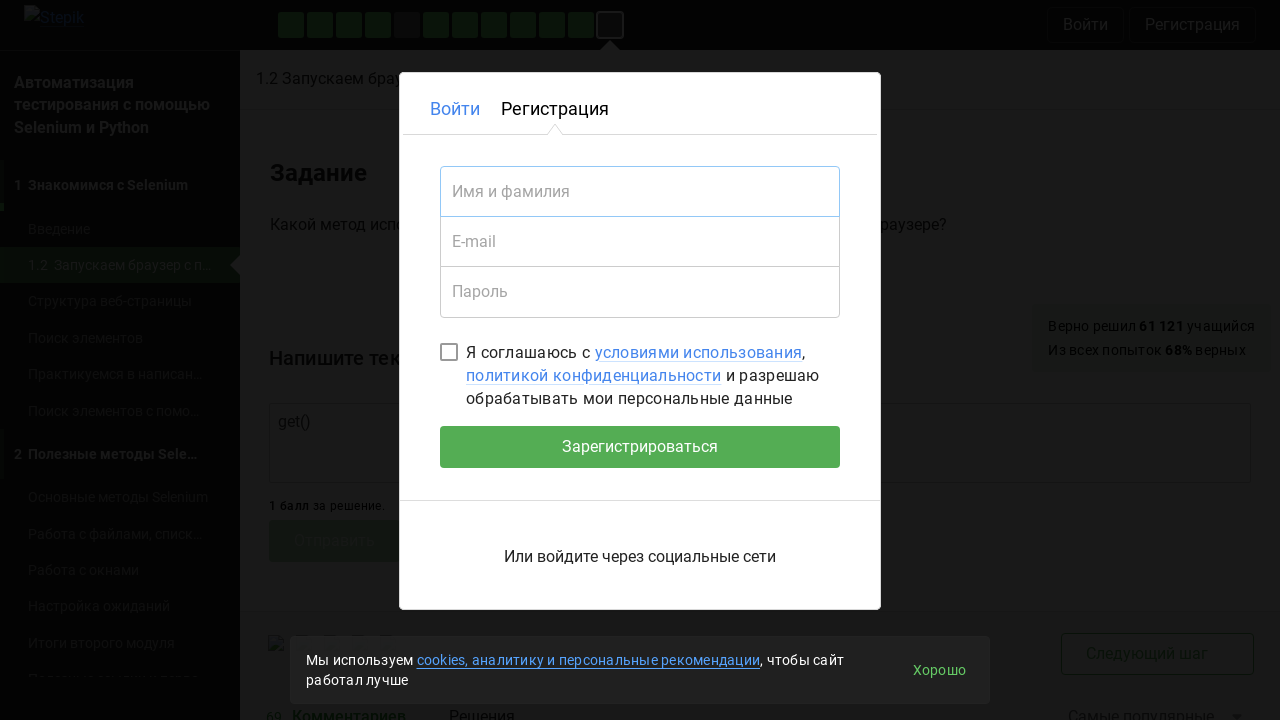

Waited 2 seconds for submission response
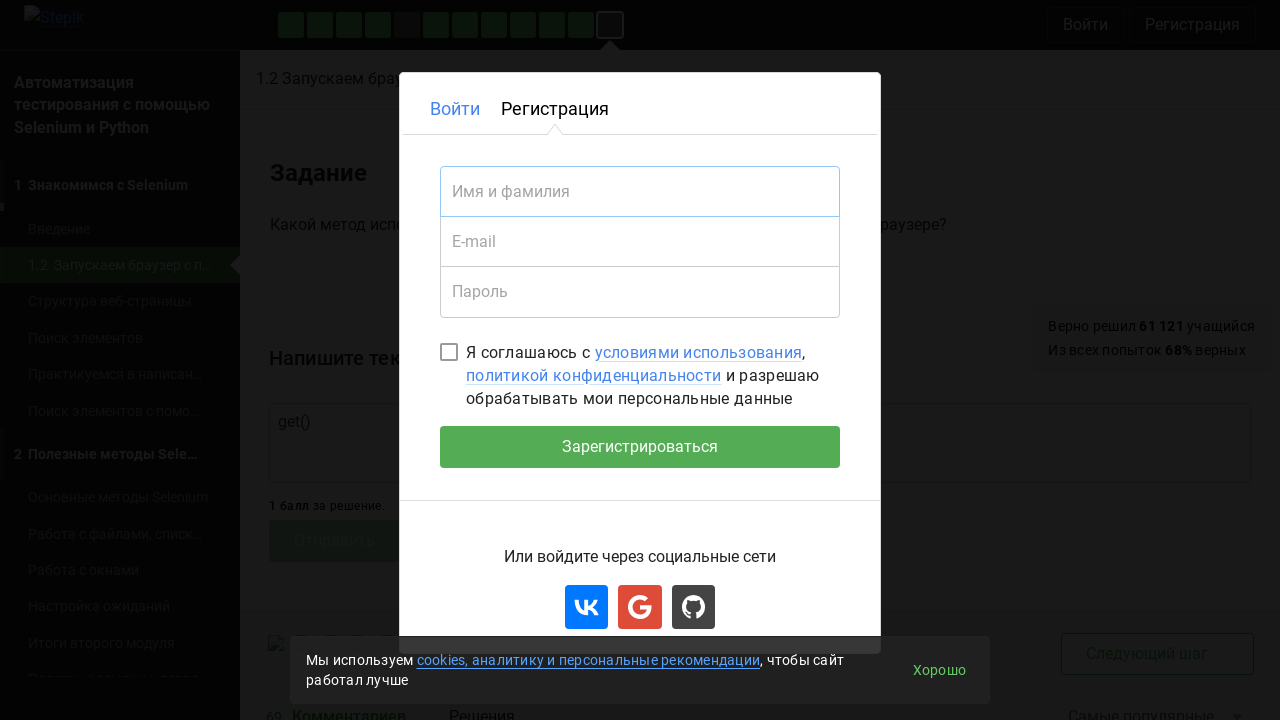

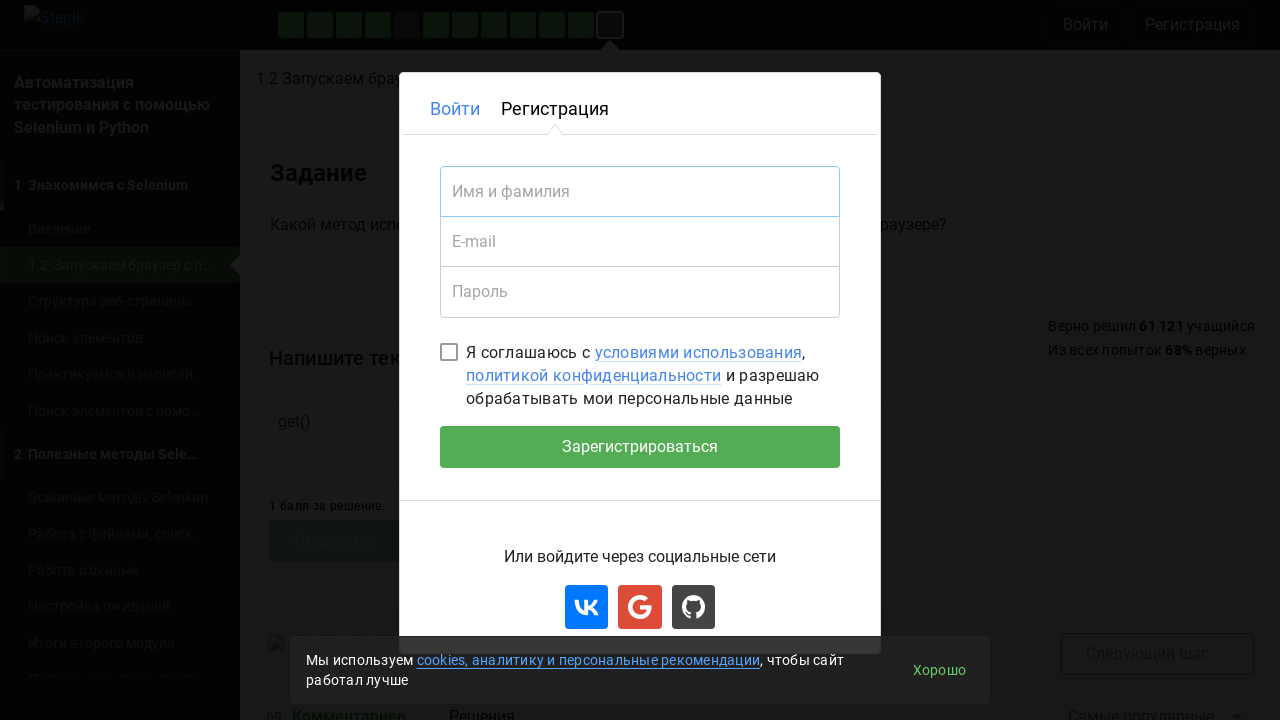